Tests that a user can fill in the first name and last initial inputs and interact with the checkbox

Starting URL: https://www.myrapname.com

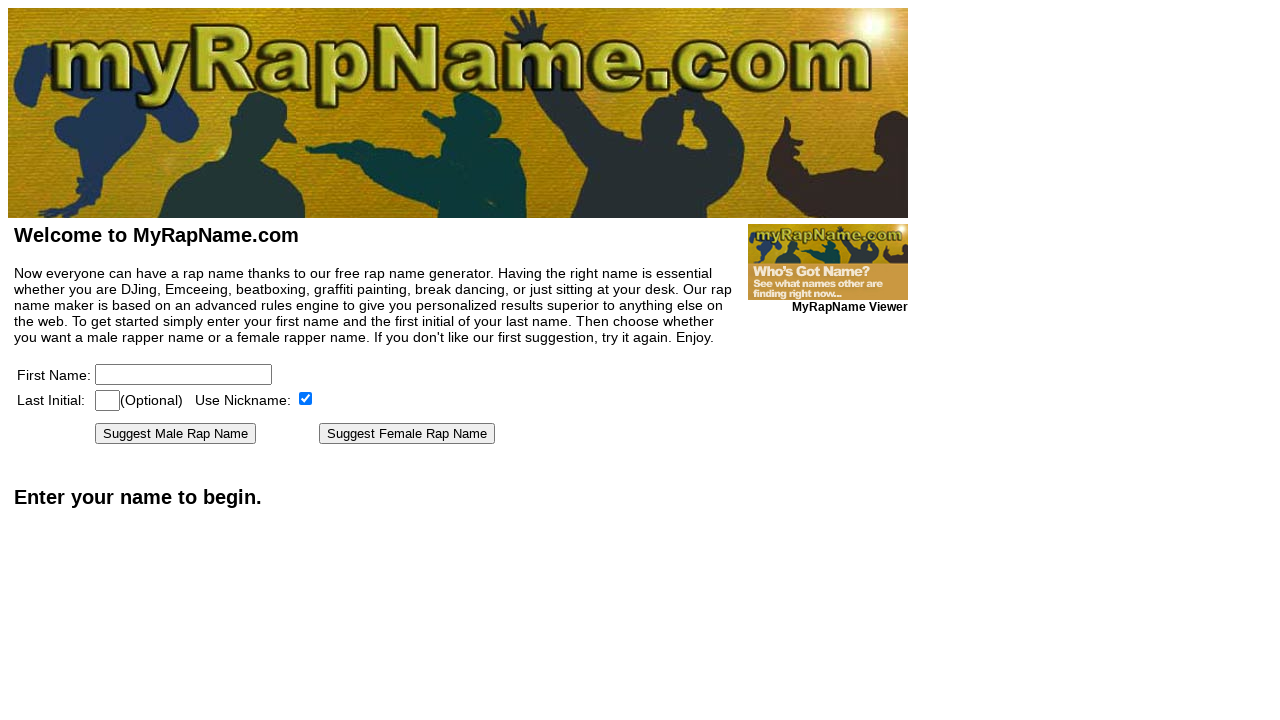

Filled first name input with 'Kristi' on [name=firstname]
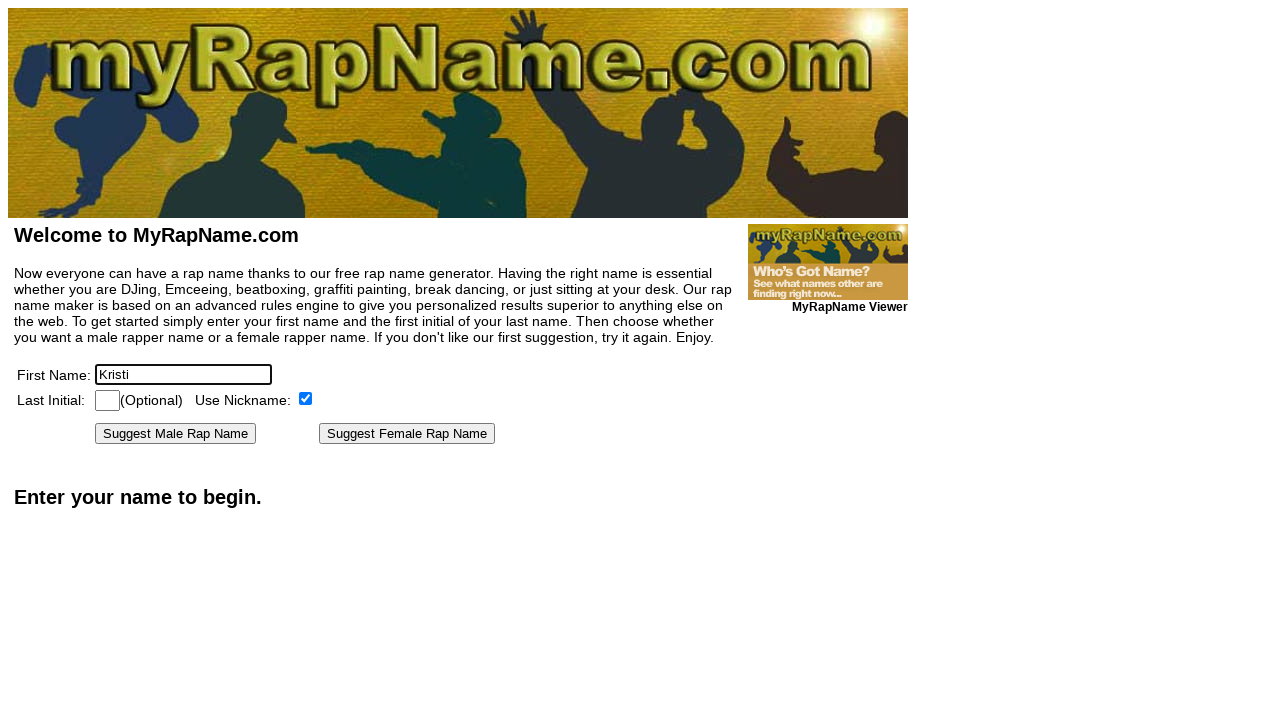

Filled last initial input with 'A' on [name=lastinitial]
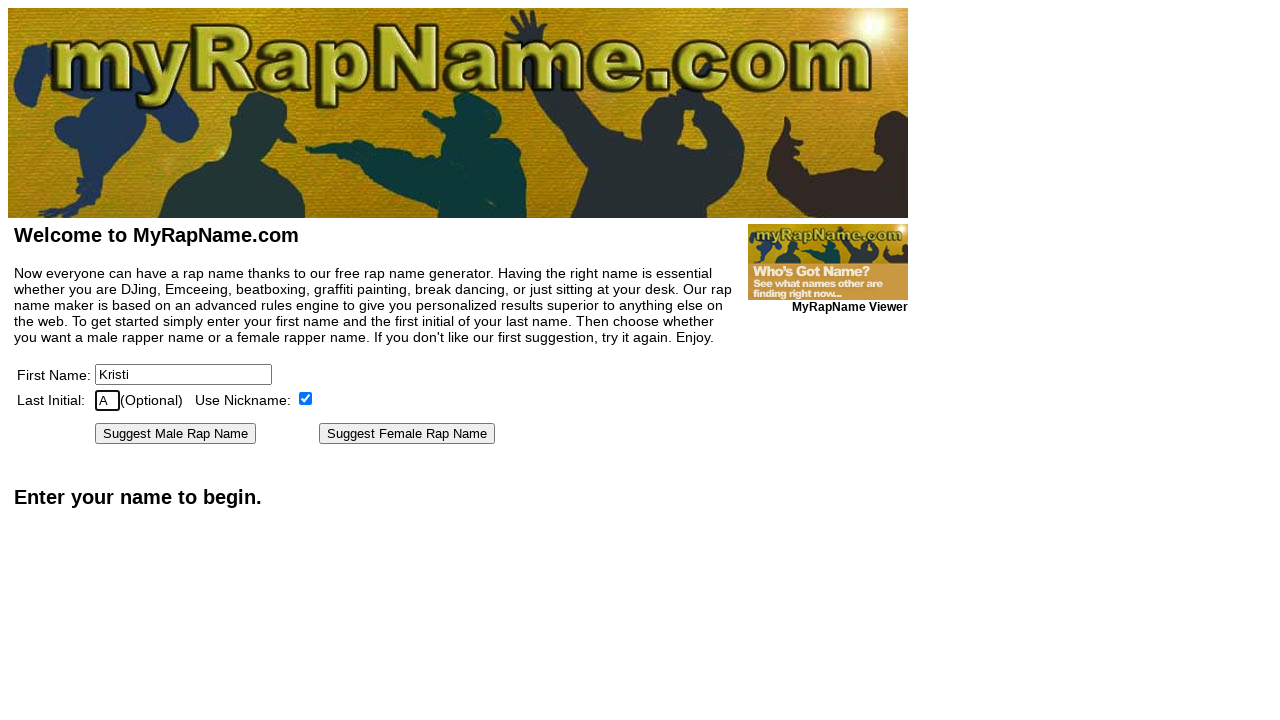

Verified first name input contains 'Kristi'
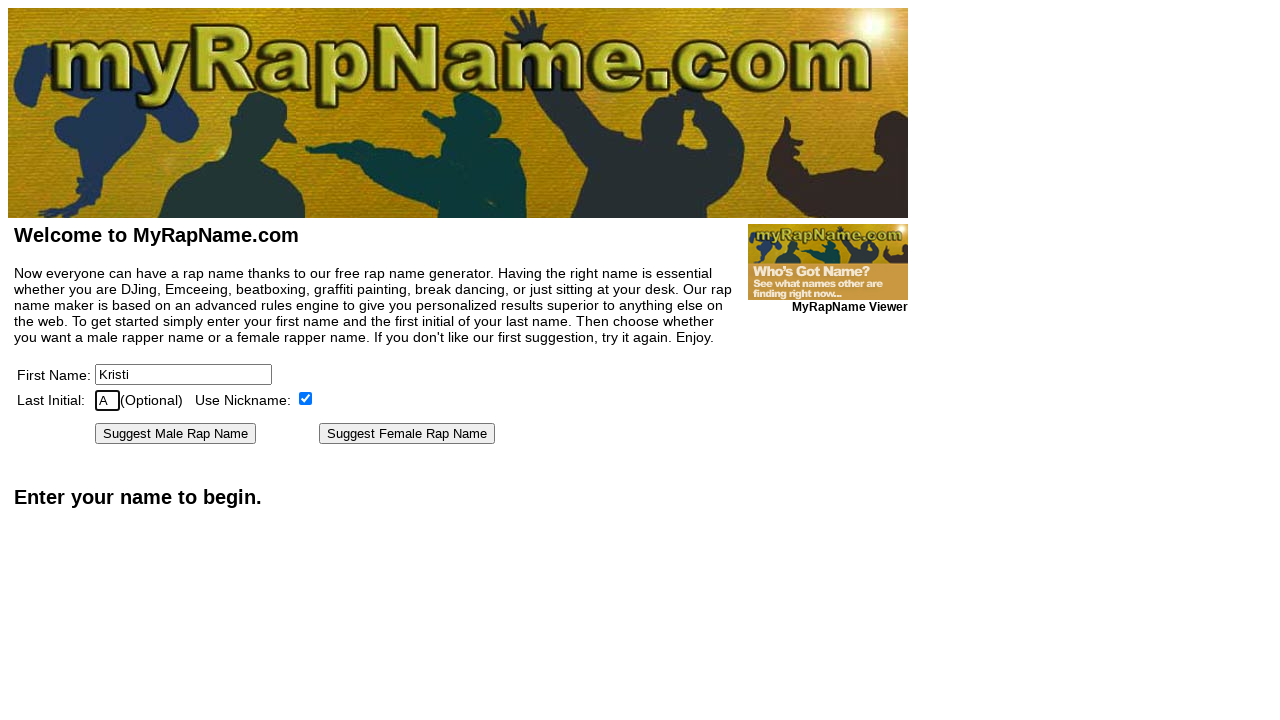

Verified last initial input contains 'A'
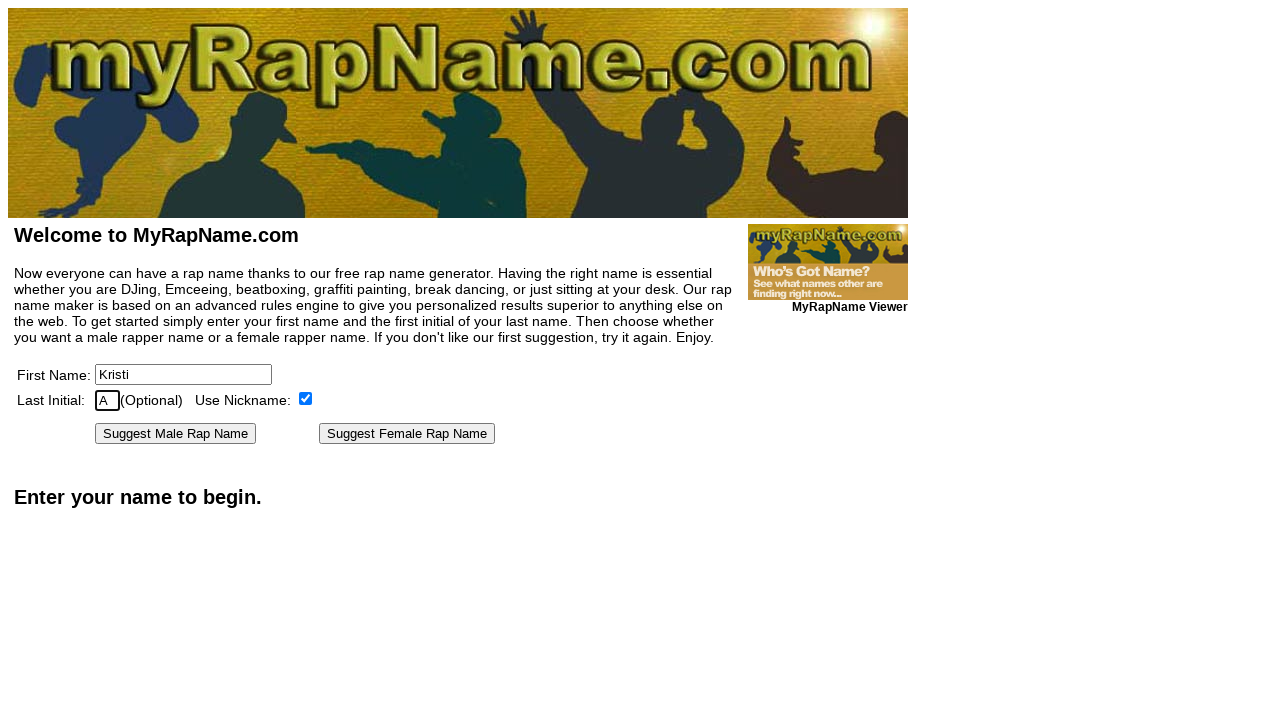

Unchecked the checkbox at (306, 398) on [type=checkbox]
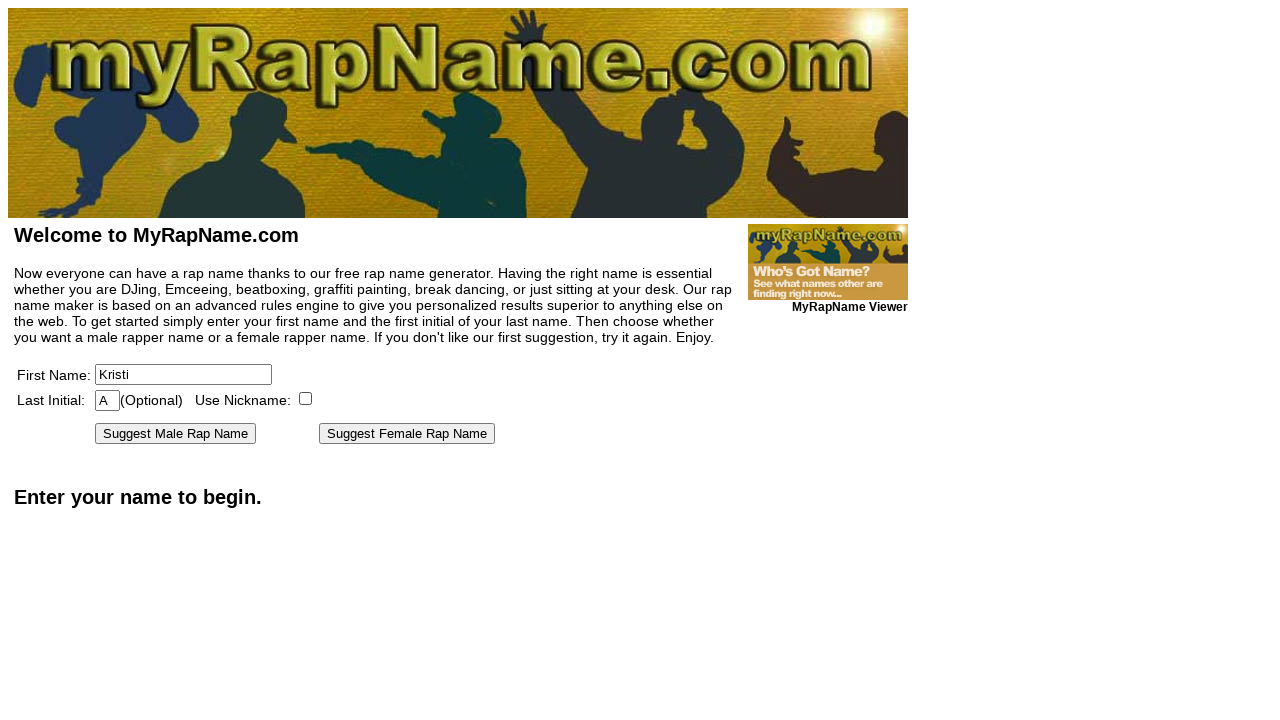

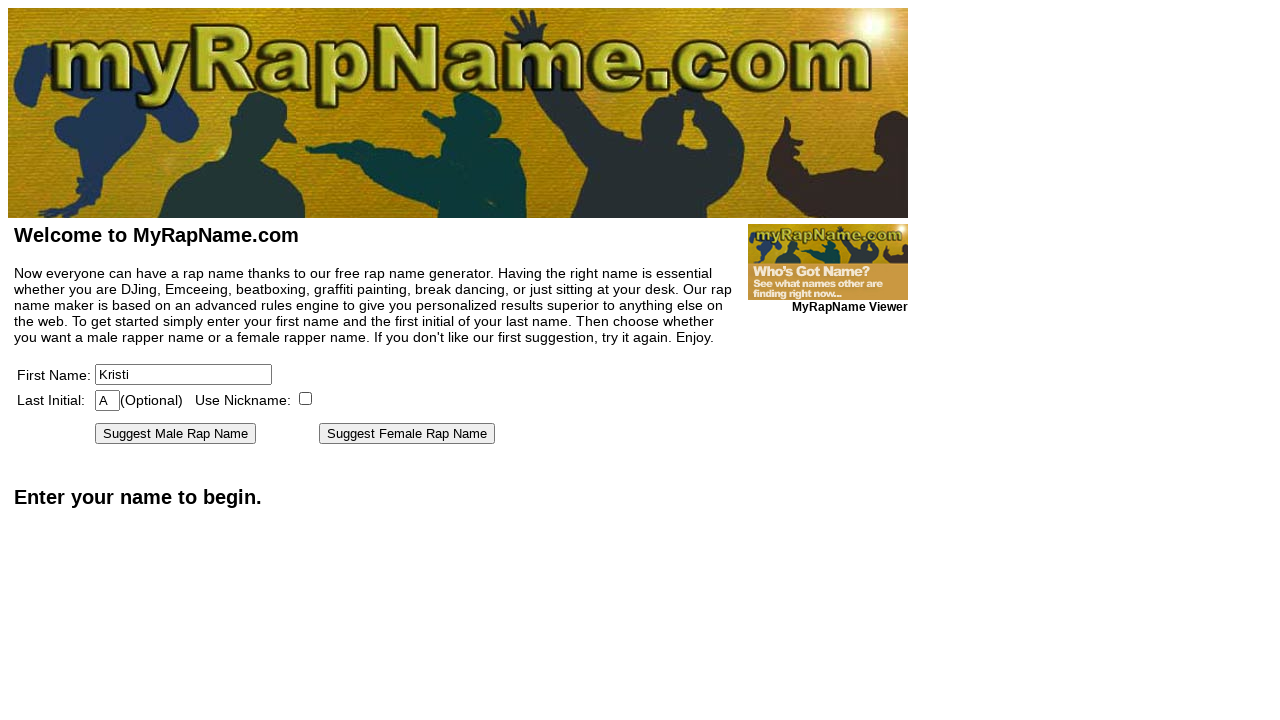